Tests navigation on HuggingFace documentation by navigating to the PEFT quicktour page using a fully custom context configuration

Starting URL: https://huggingface.co/docs

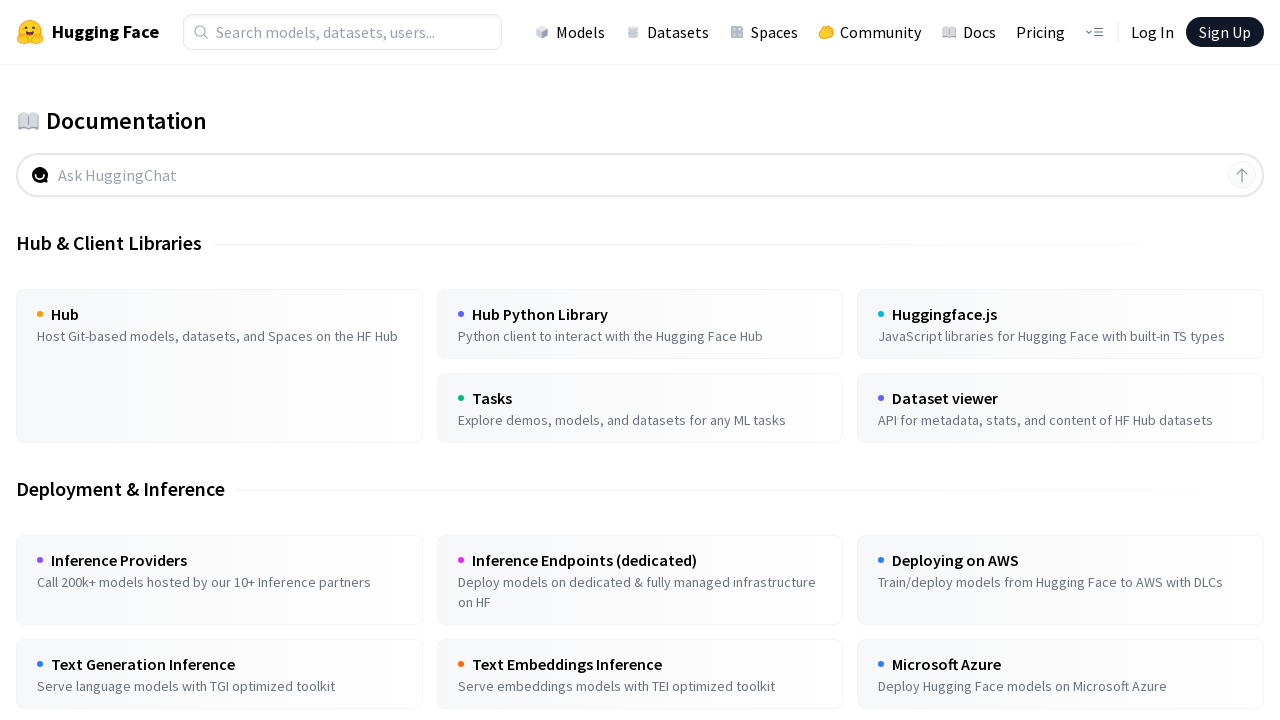

Waited for HuggingFace docs page to load (networkidle)
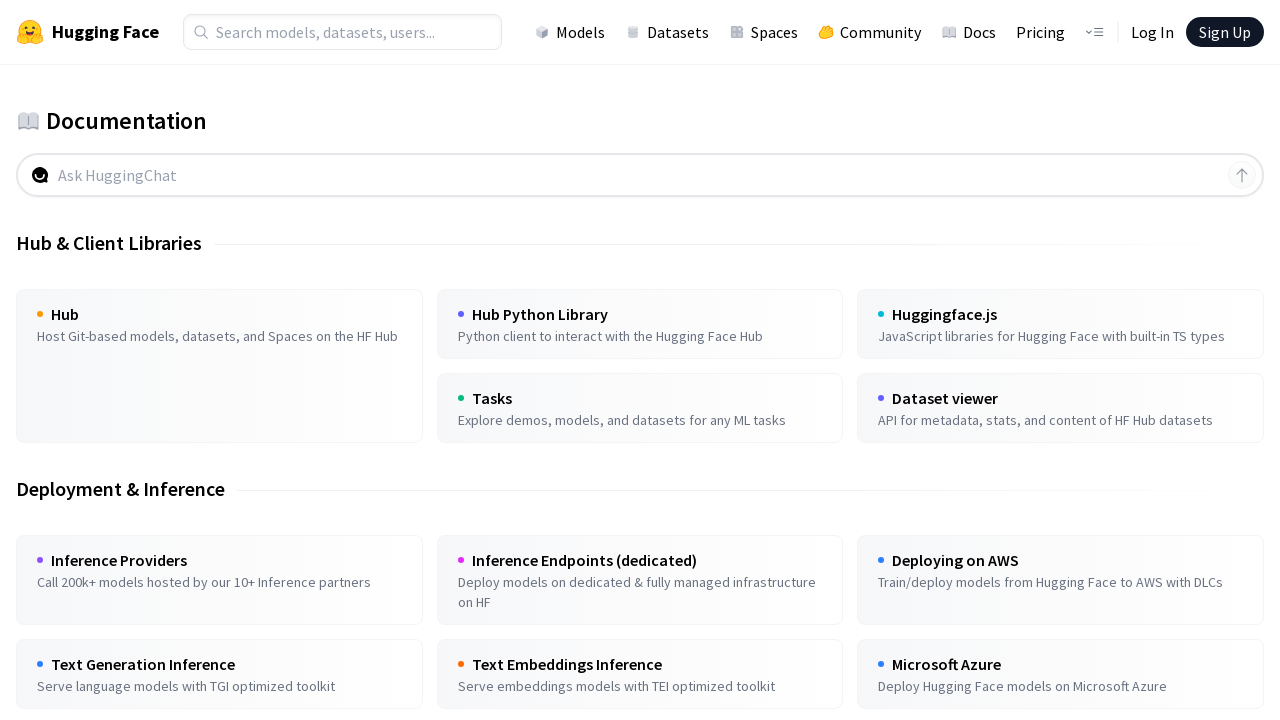

Clicked on PEFT in navigation at (68, 360) on text=PEFT
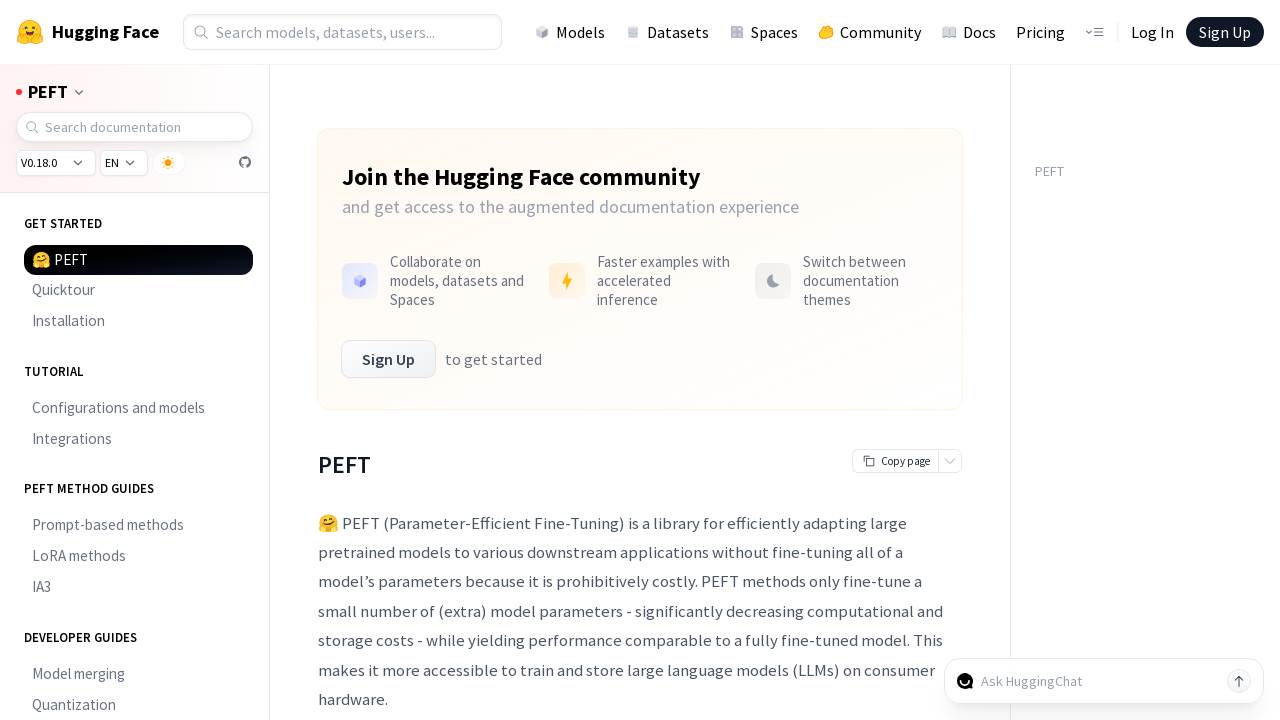

Clicked on Quicktour link at (138, 291) on text=Quicktour
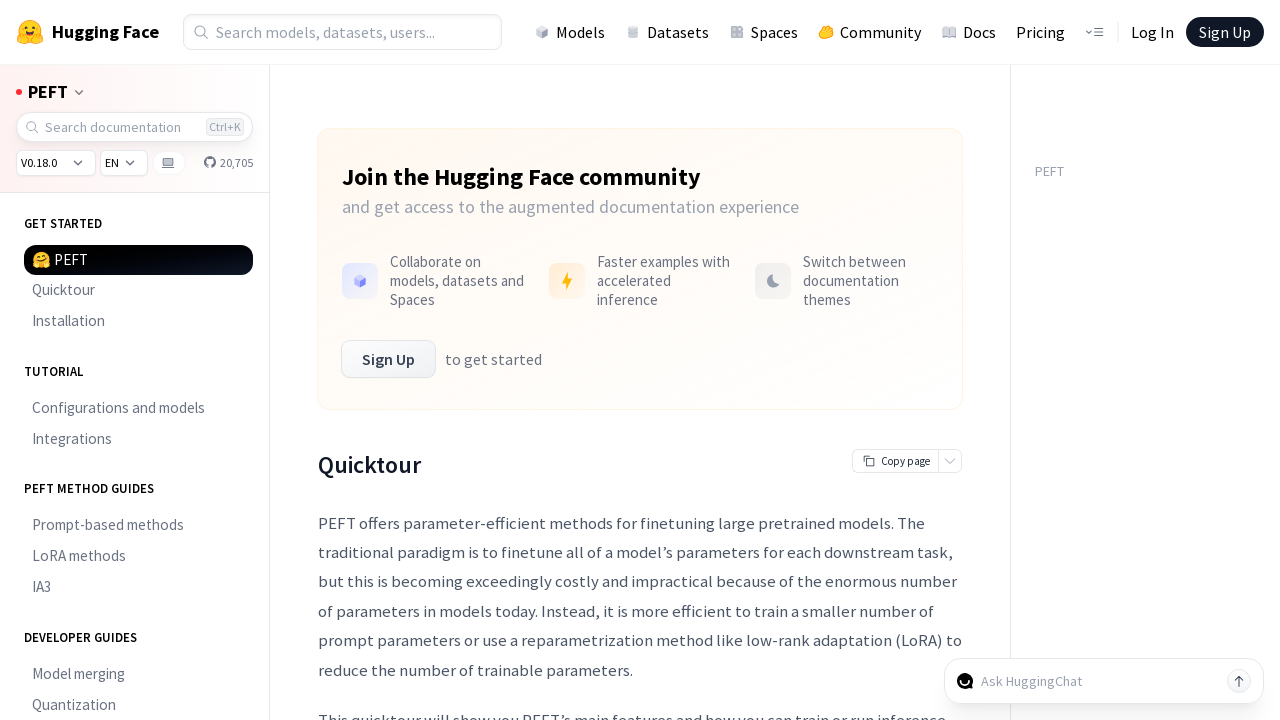

PEFT Quicktour page loaded with h1 header visible
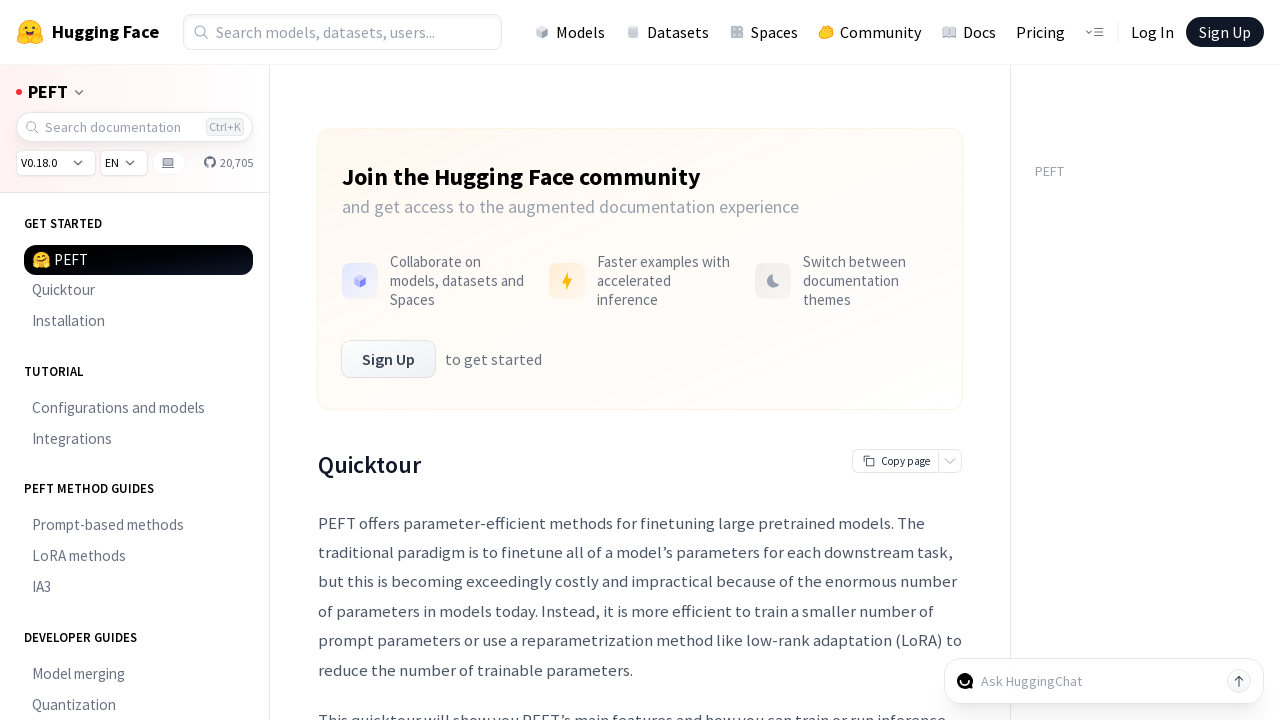

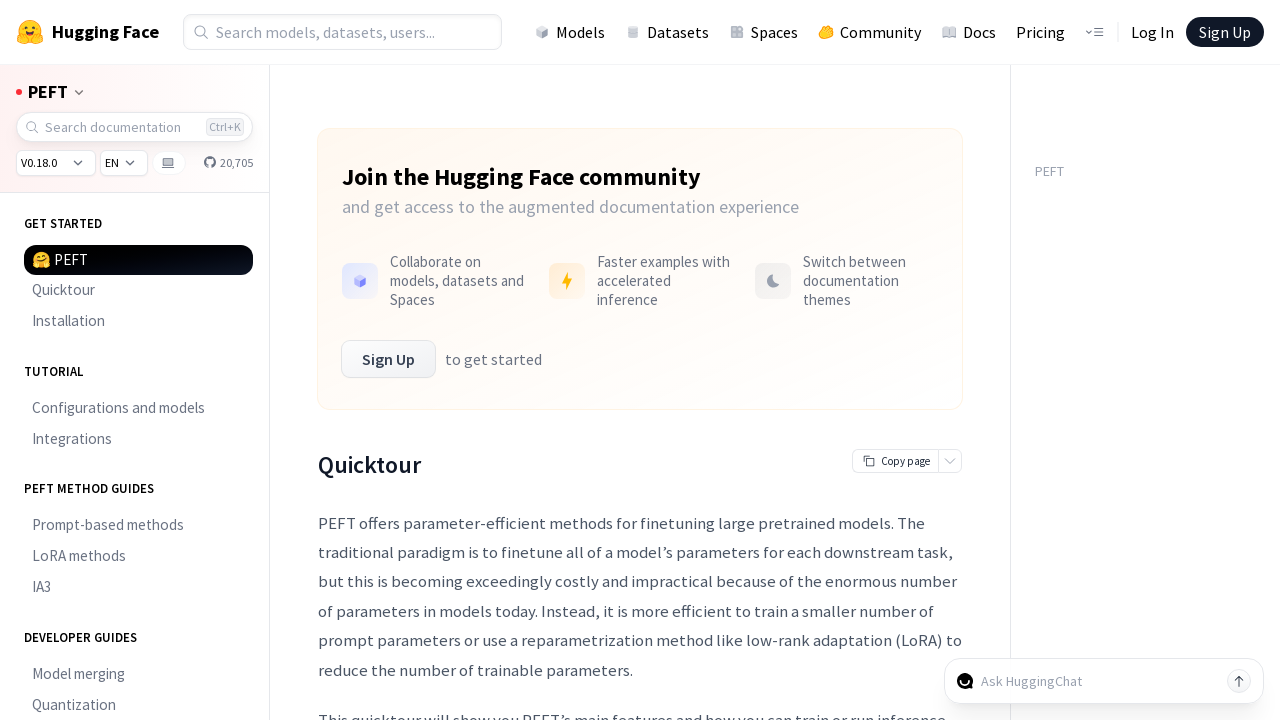